Searches for a product on Target website

Starting URL: https://www.target.com/l/target-circle/-/N-pzno9

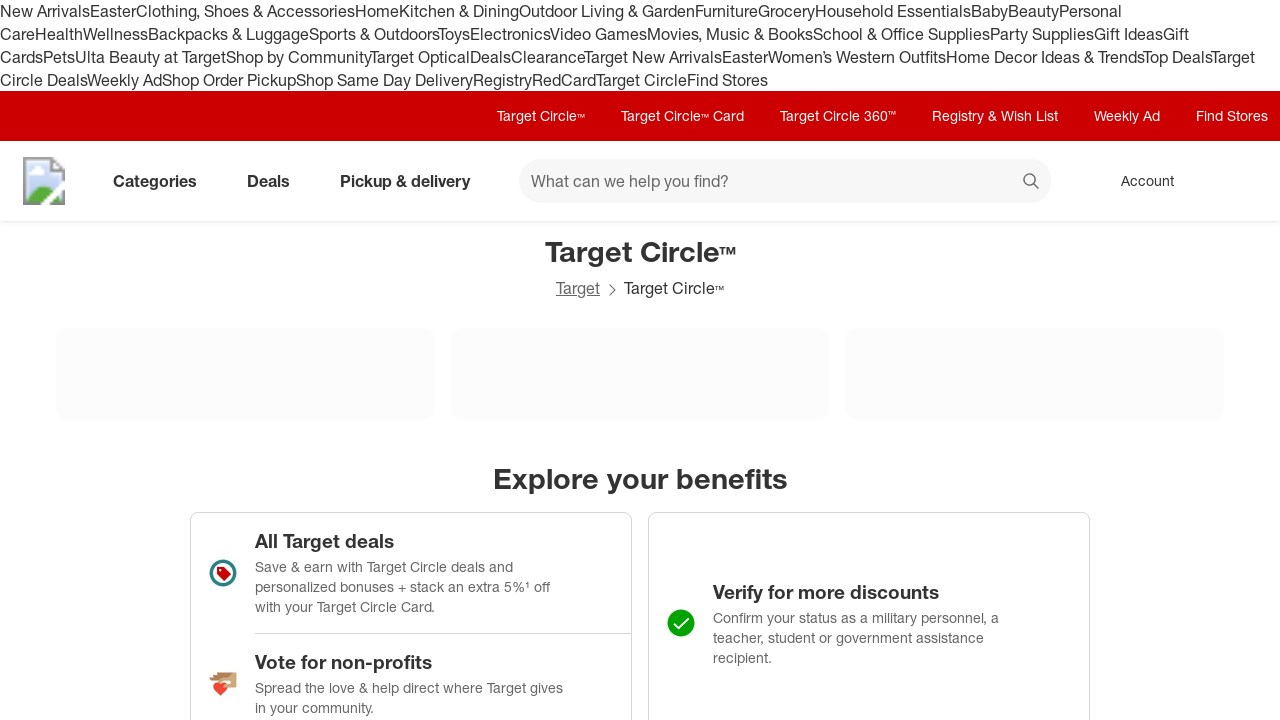

Filled search field with 'laptop' on #search
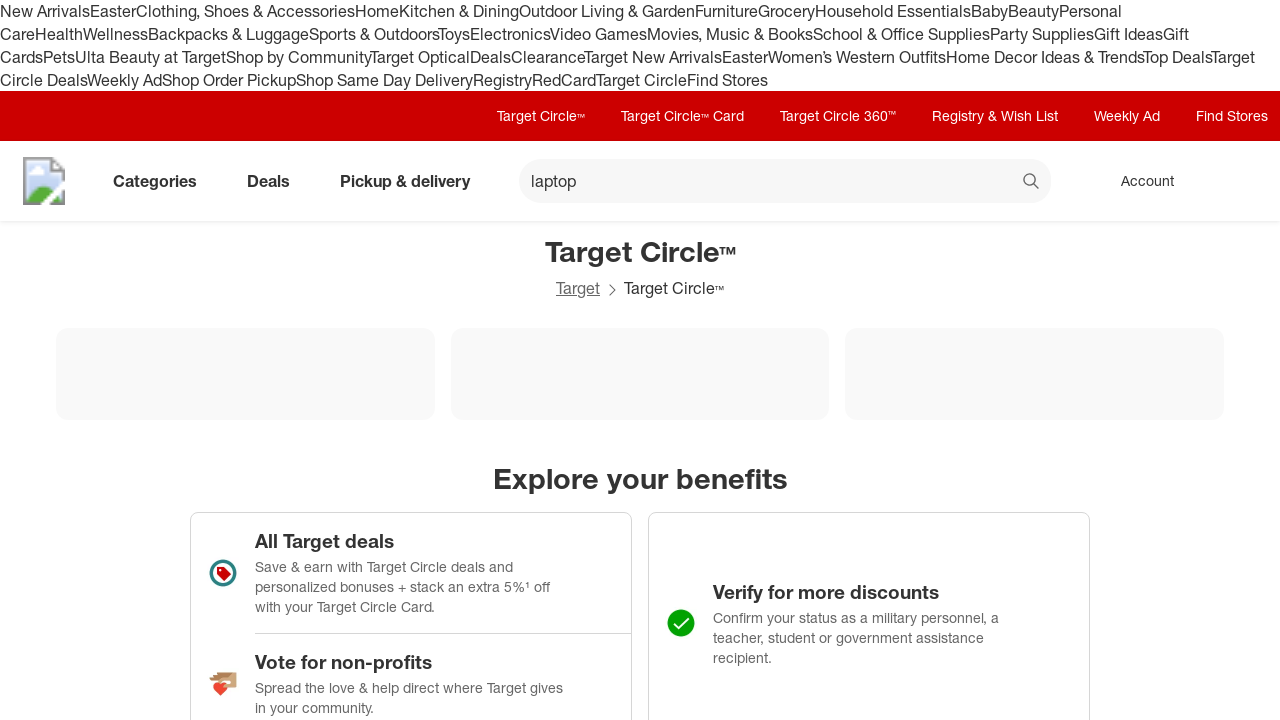

Clicked search button to search for laptop at (1032, 183) on [data-test='@web/Search/SearchButton']
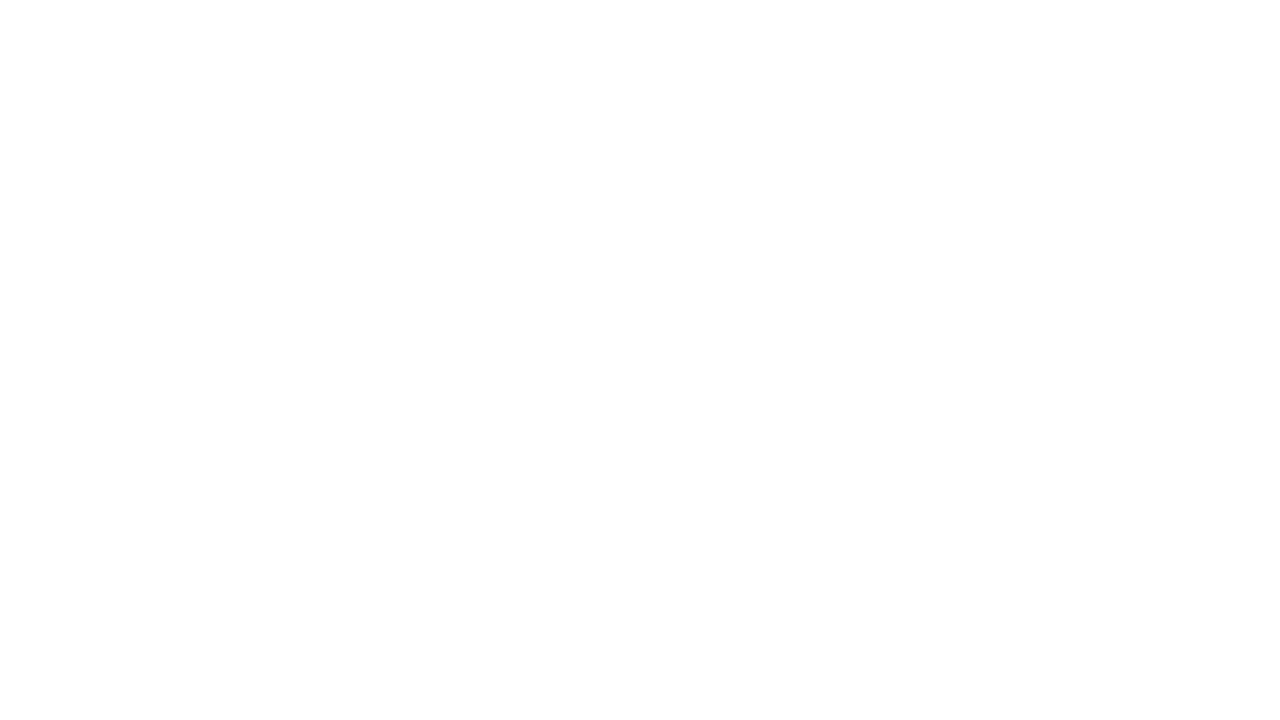

Waited for search results page to load
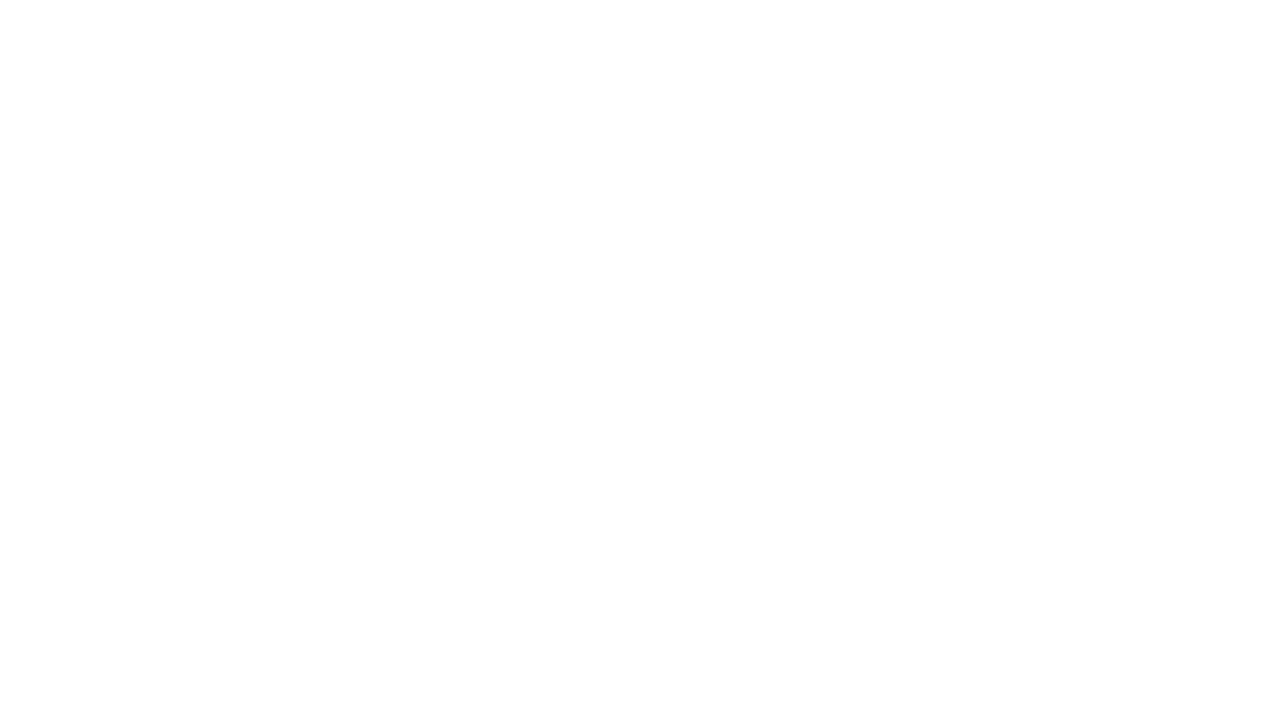

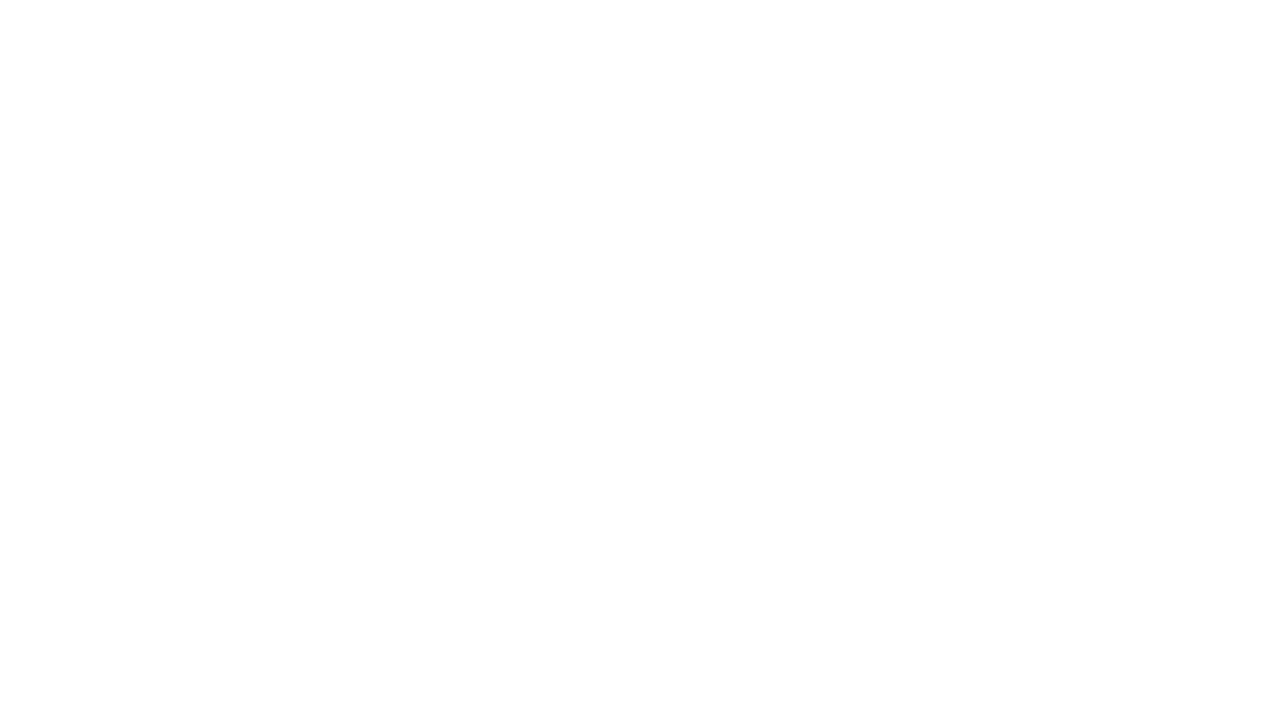